Verifies that the generate button has the correct label "Generate"

Starting URL: http://angel.net/~nic/passwd.current.html

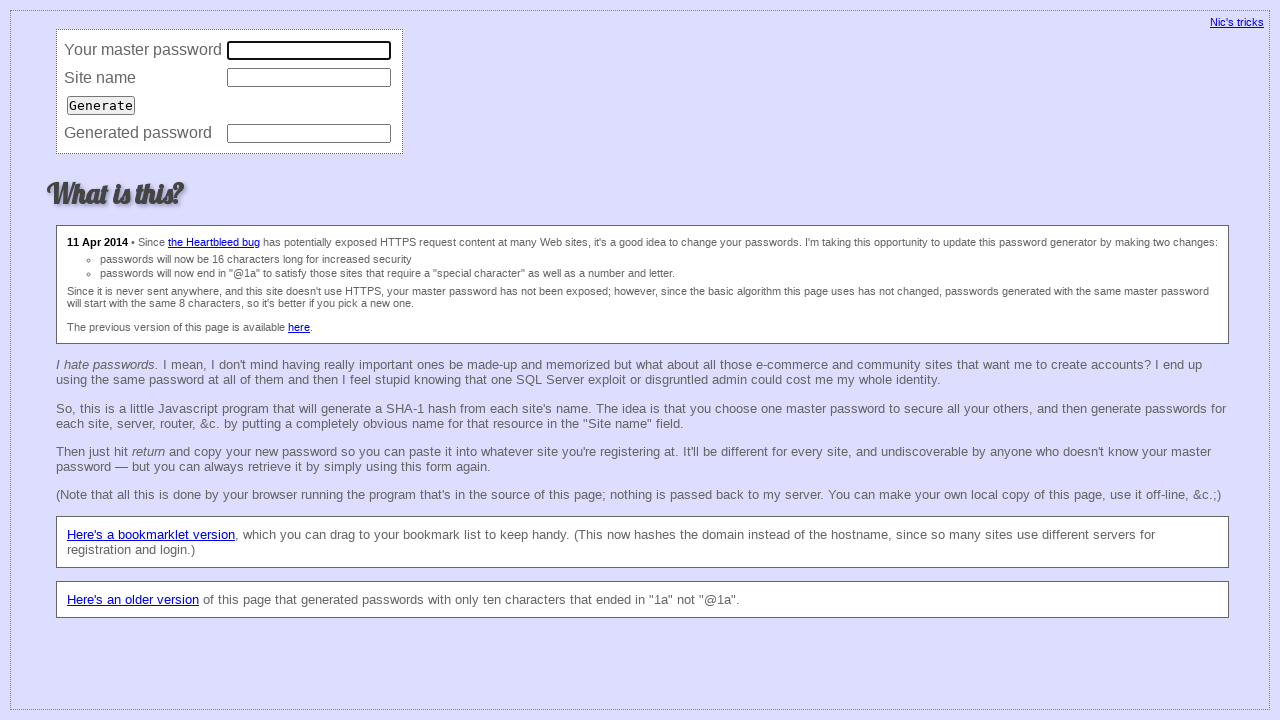

Navigated to password generation page
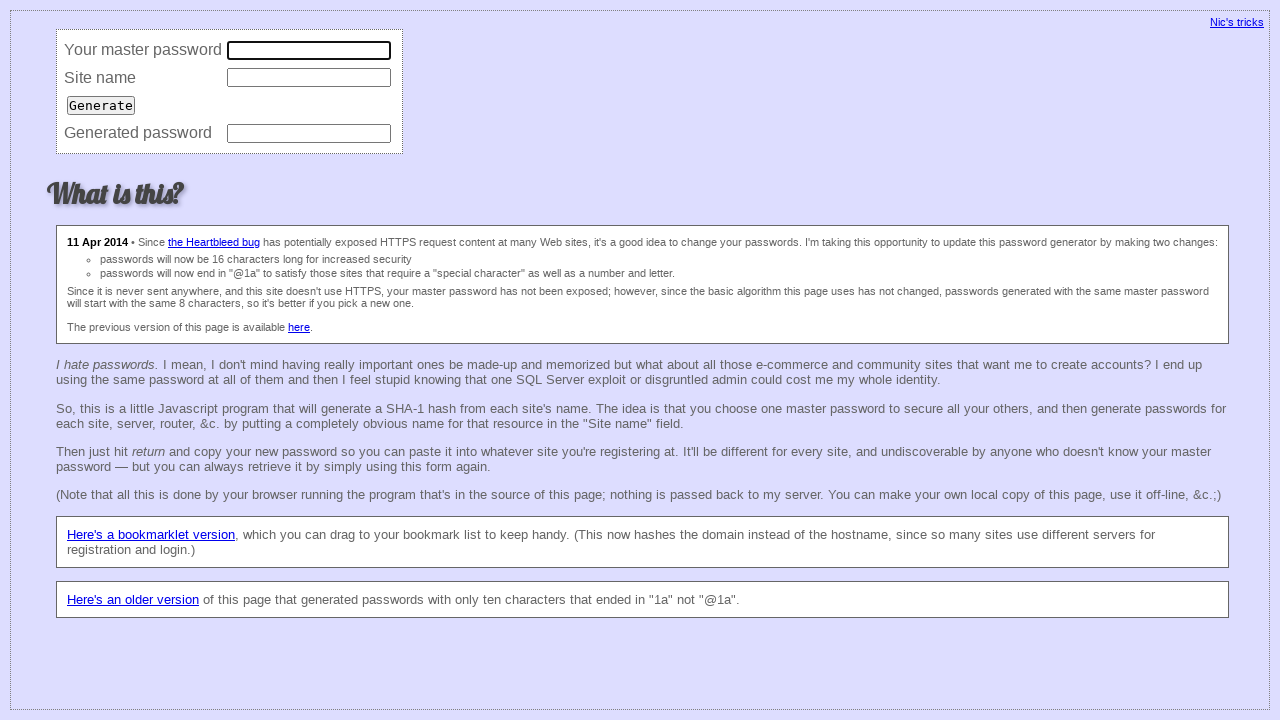

Retrieved value attribute from generate button
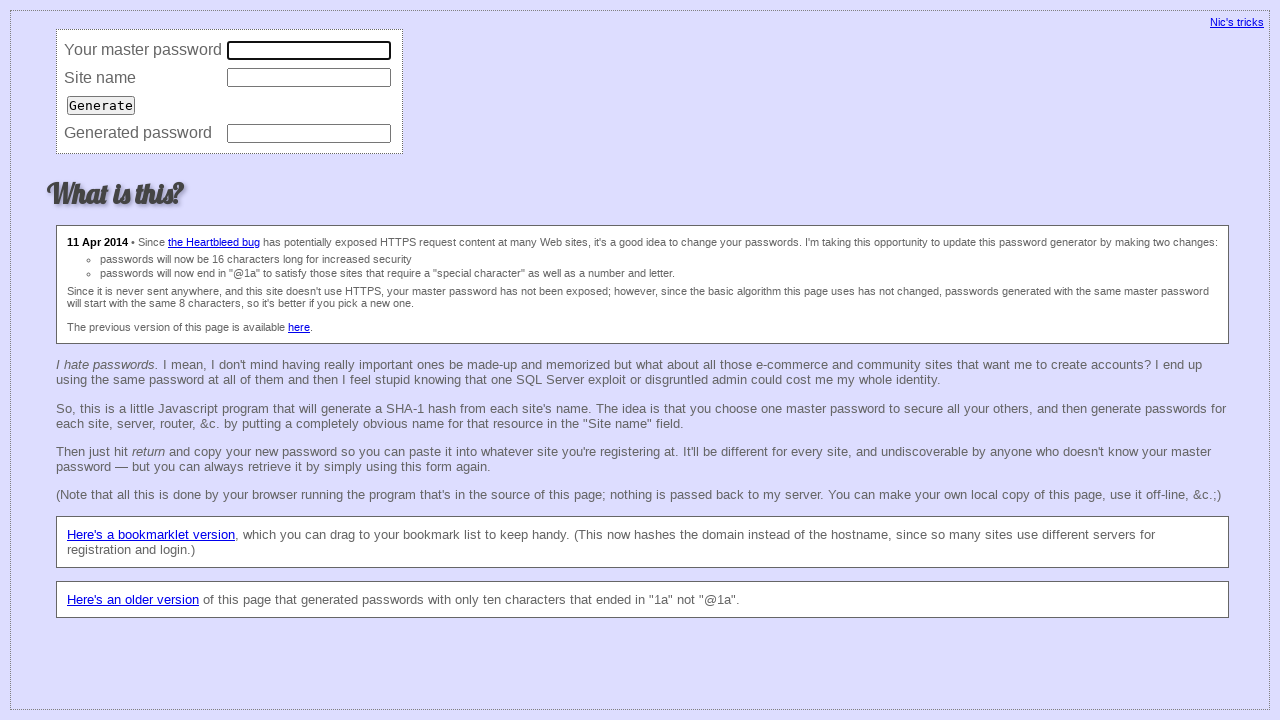

Verified generate button has correct label 'Generate'
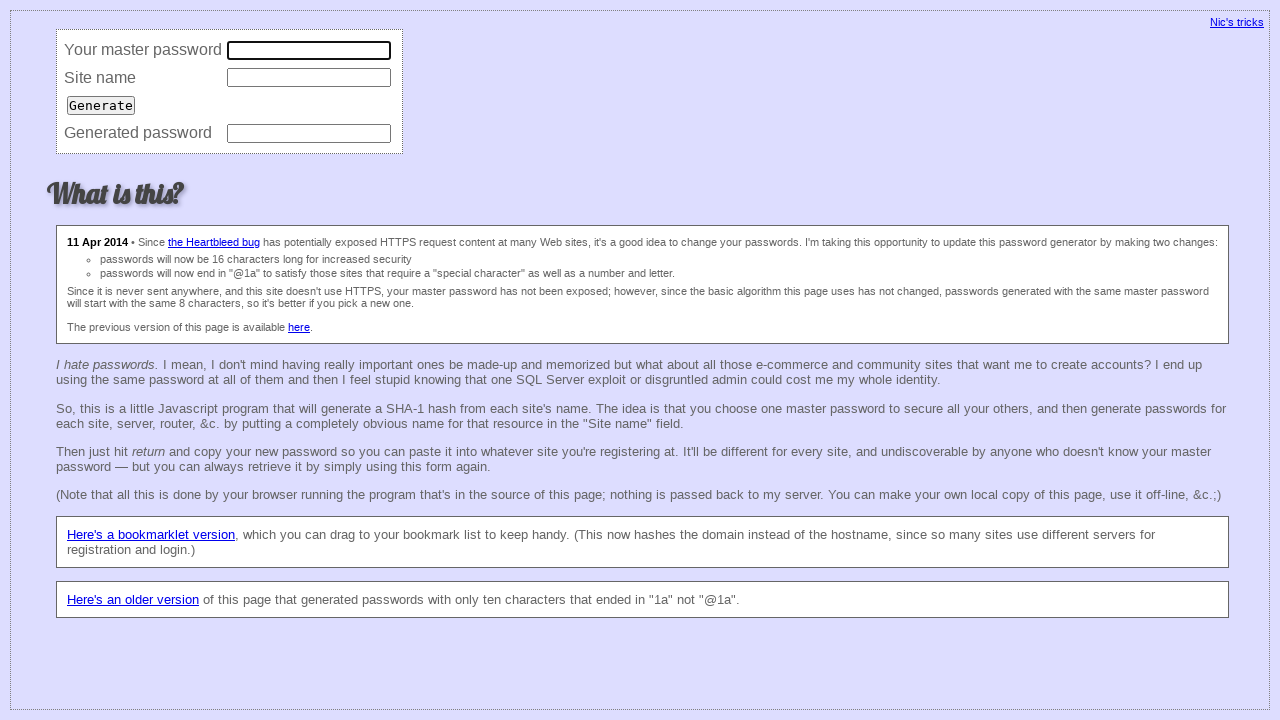

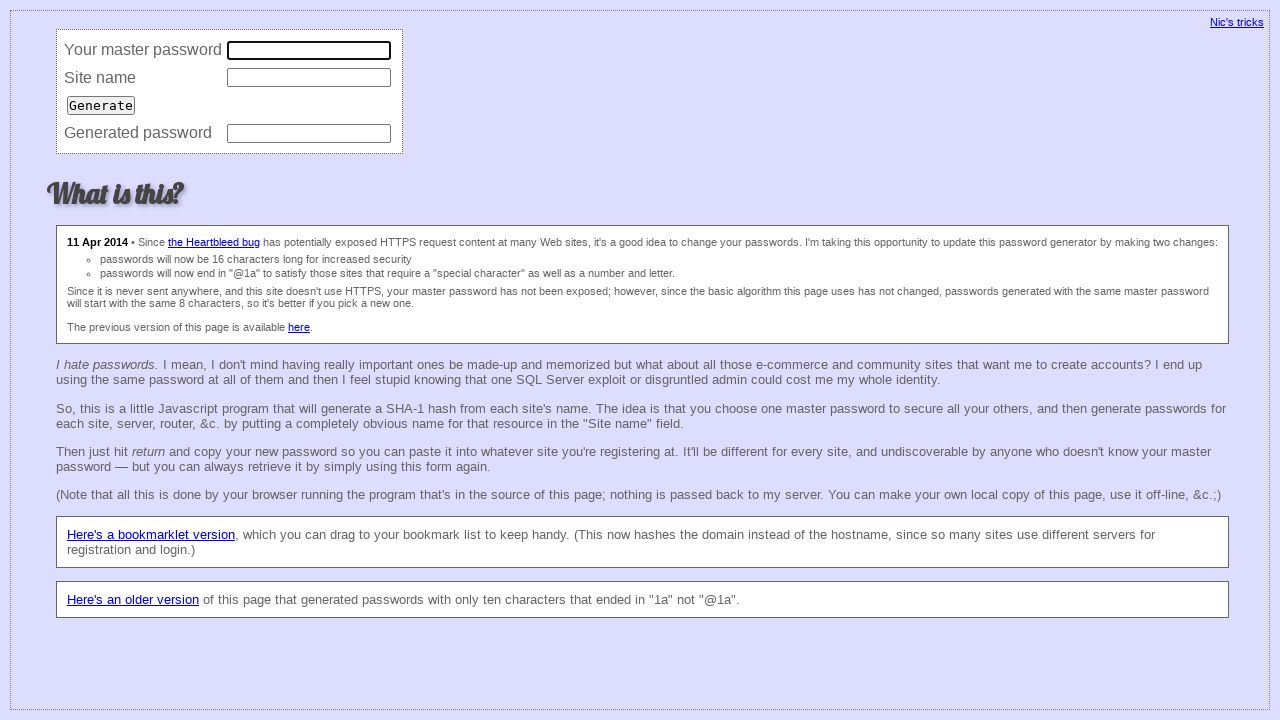